Navigates to a YouTube video page and refreshes the page multiple times with a delay between each refresh.

Starting URL: https://www.youtube.com/watch?v=hW_WFUs3hfQ

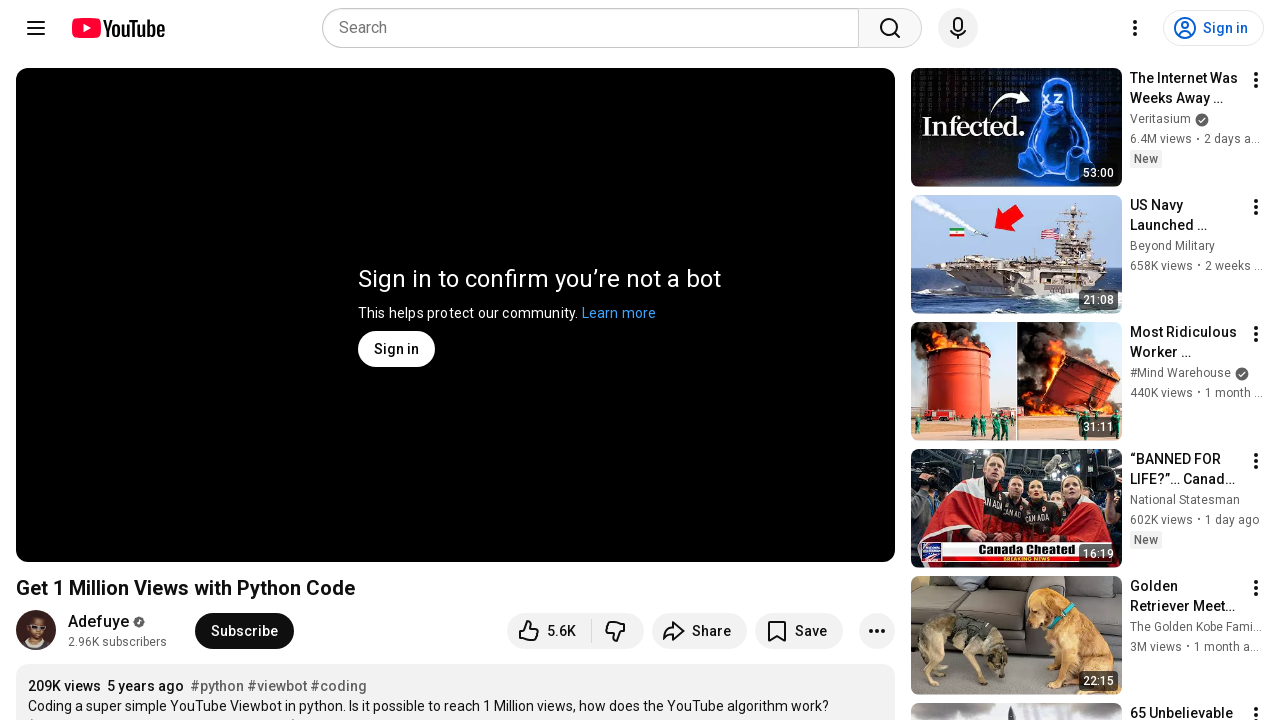

Navigated to YouTube video page
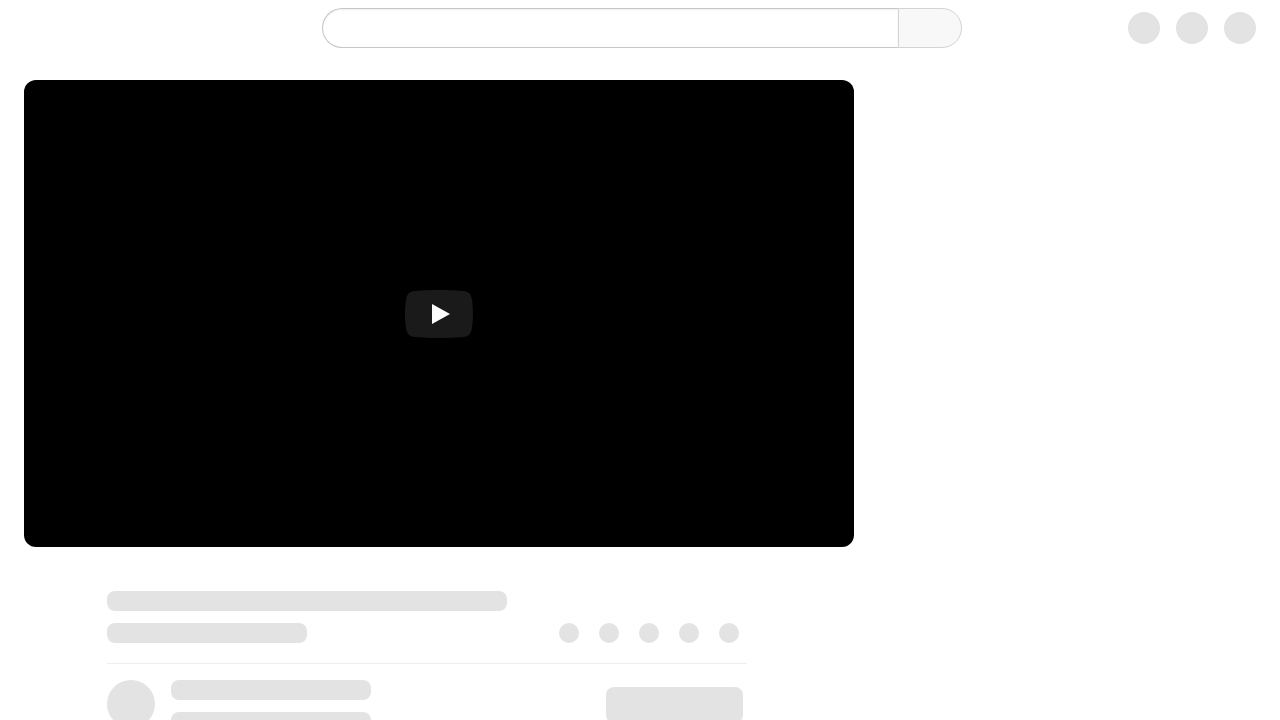

Waited 2 seconds before refresh (iteration 1)
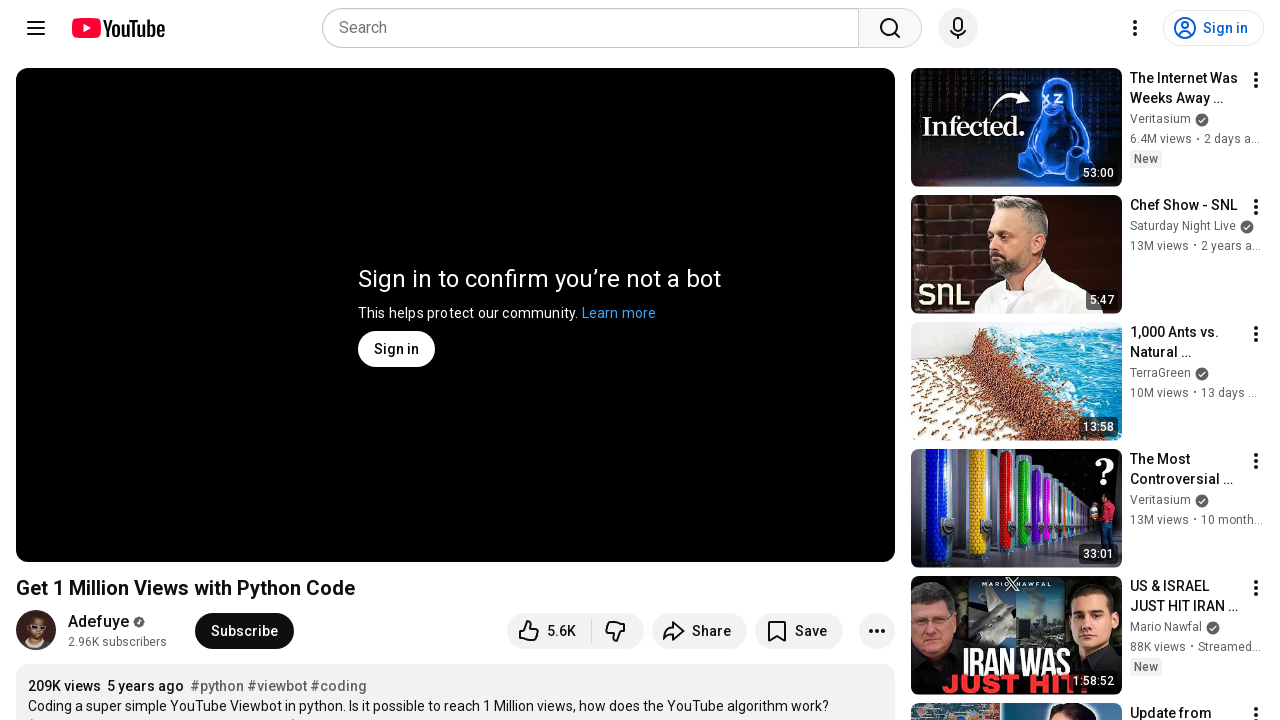

Refreshed the YouTube video page (iteration 1)
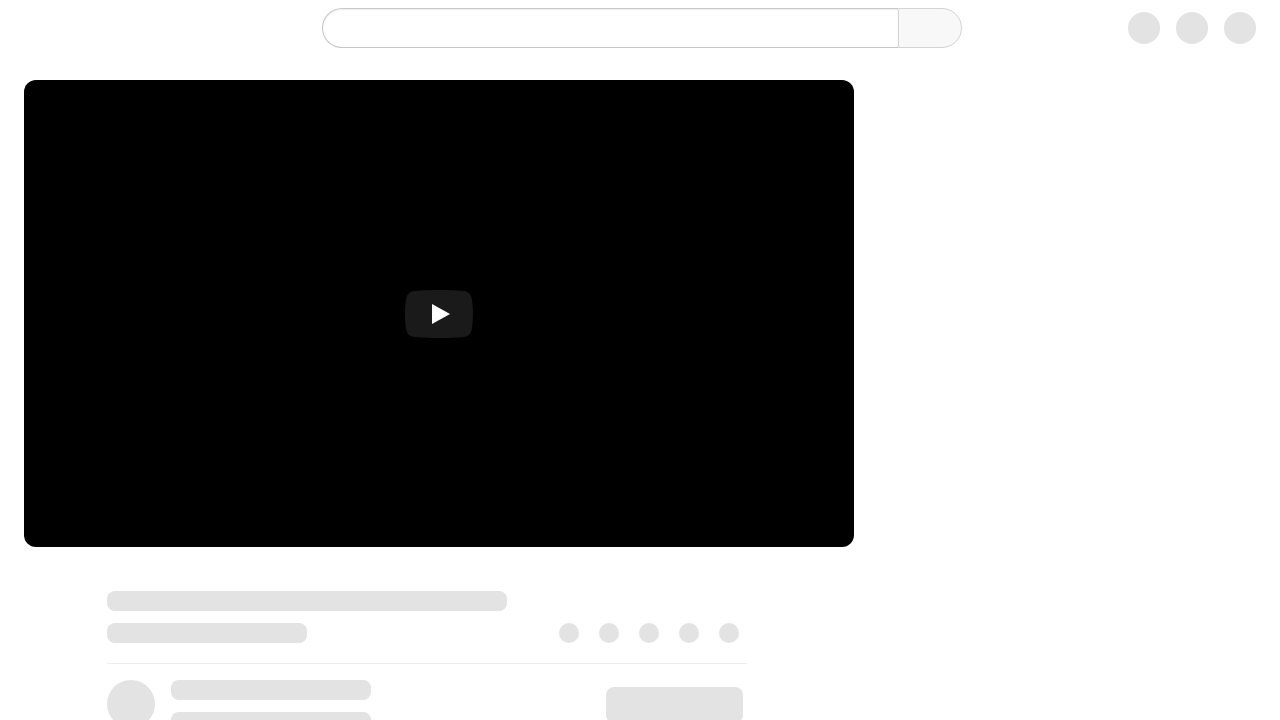

Waited 2 seconds before refresh (iteration 2)
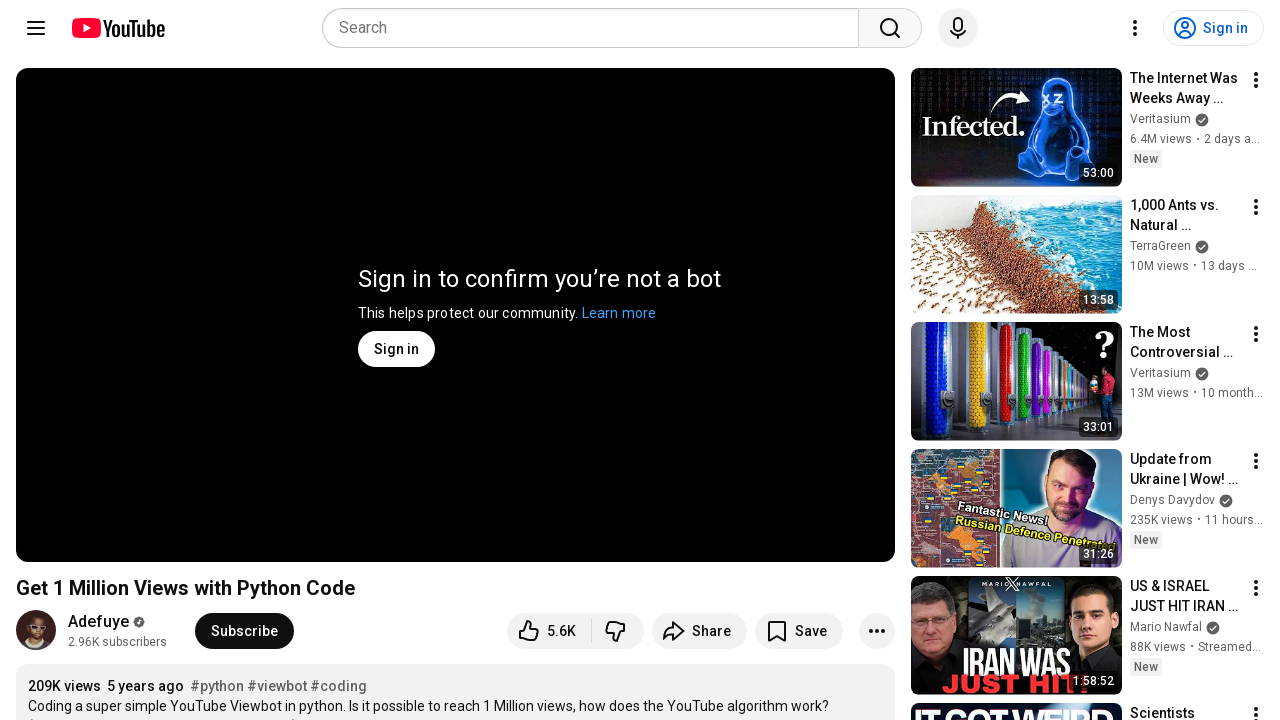

Refreshed the YouTube video page (iteration 2)
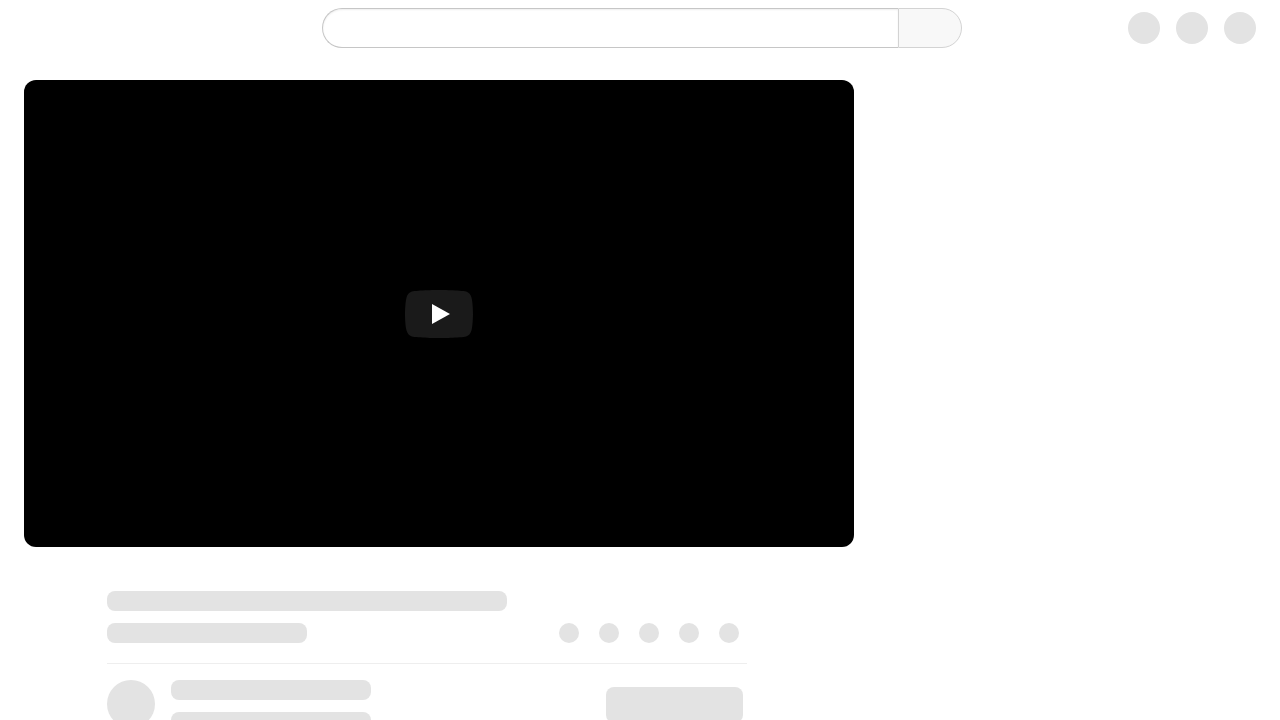

Waited 2 seconds before refresh (iteration 3)
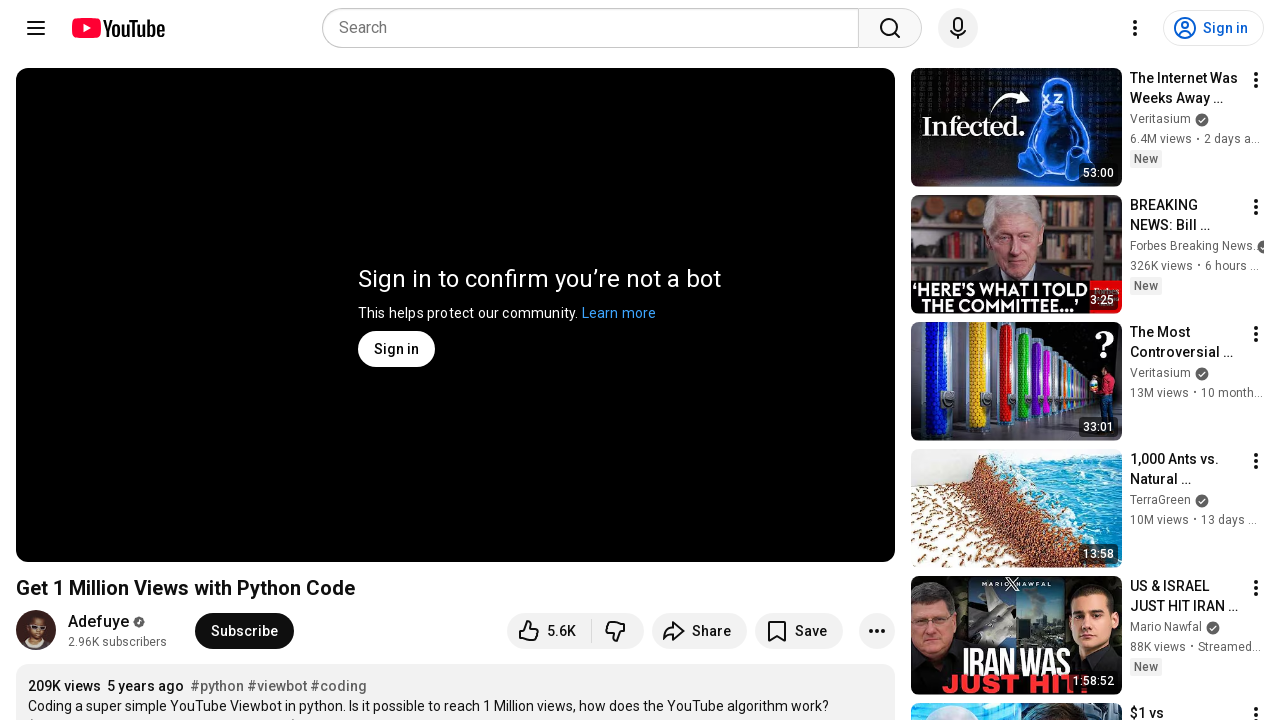

Refreshed the YouTube video page (iteration 3)
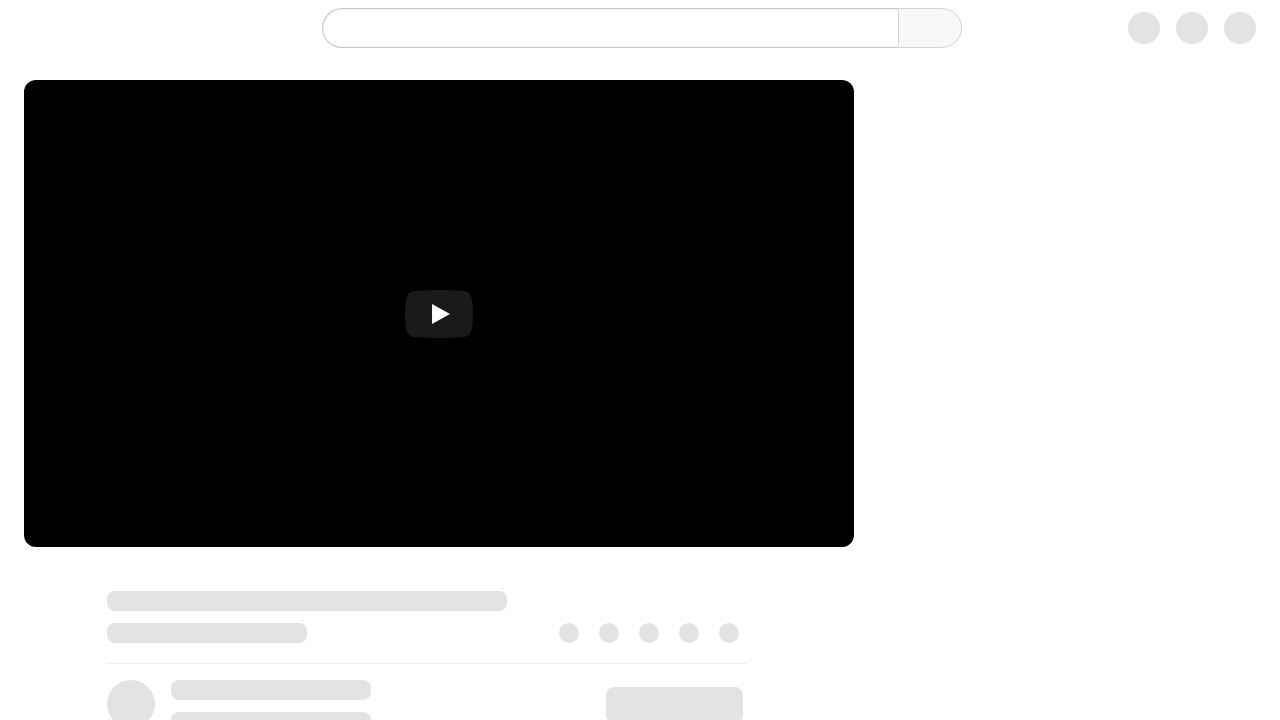

Waited 2 seconds before refresh (iteration 4)
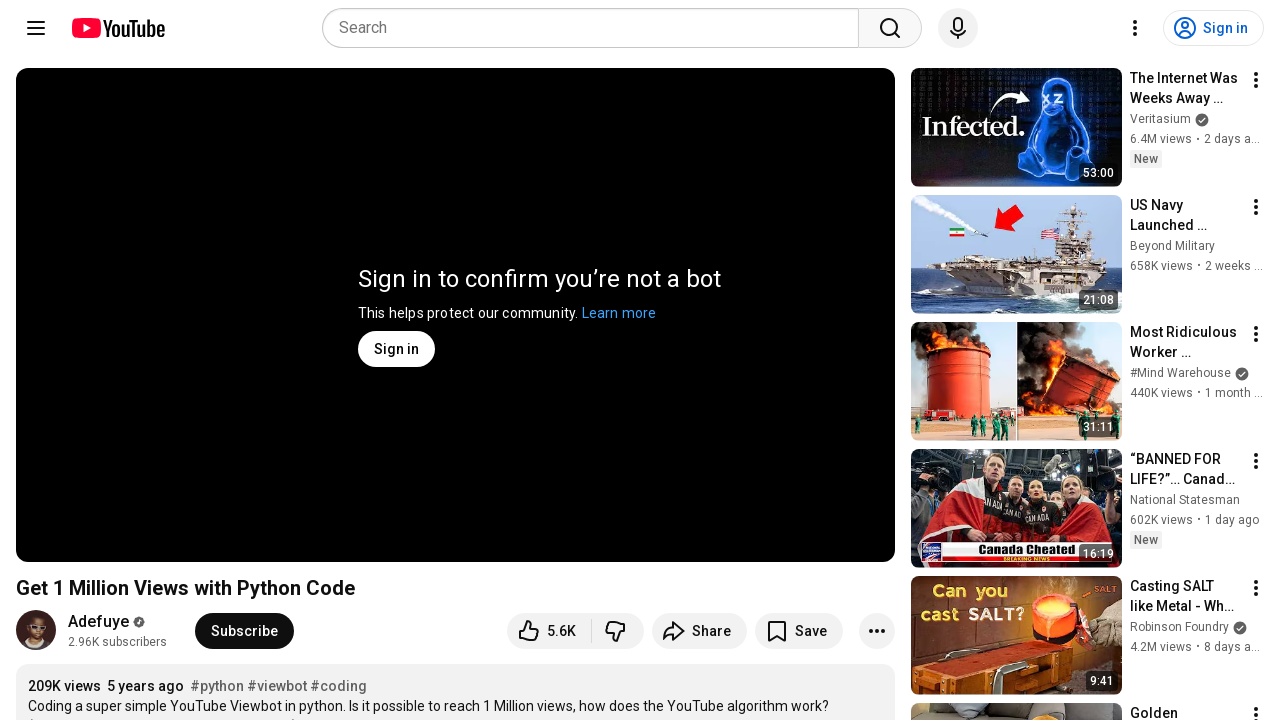

Refreshed the YouTube video page (iteration 4)
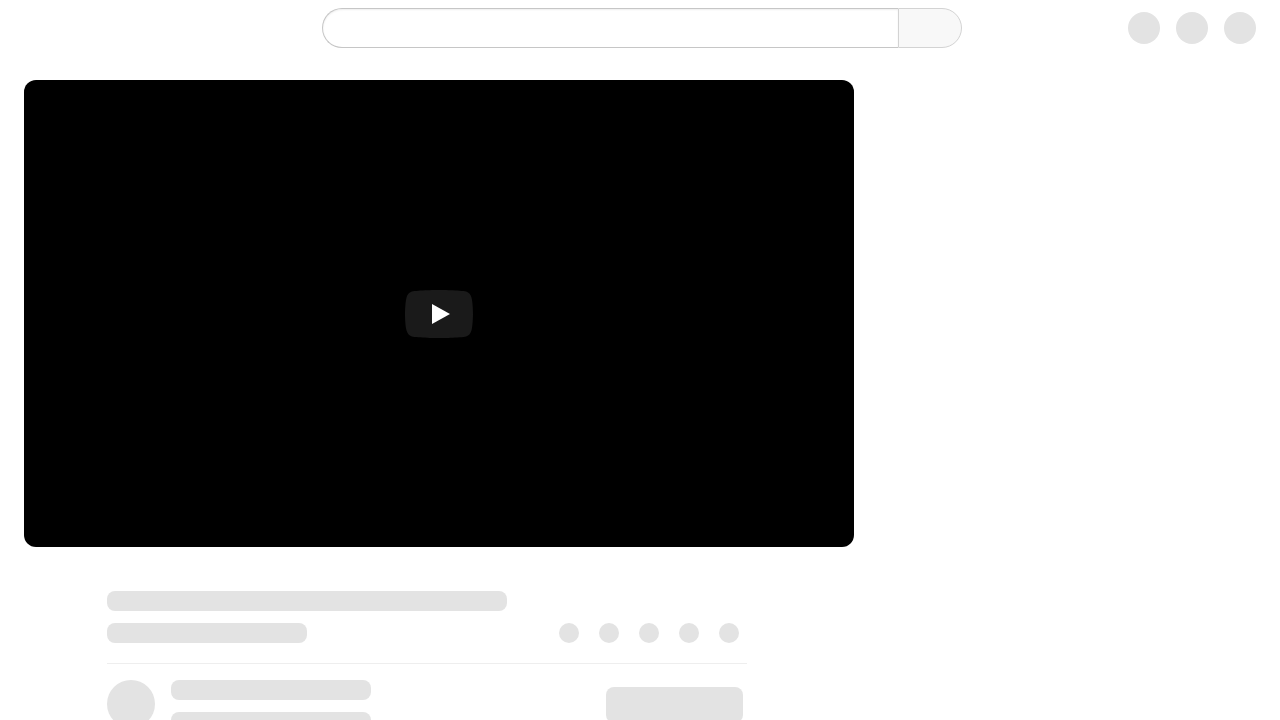

Waited 2 seconds before refresh (iteration 5)
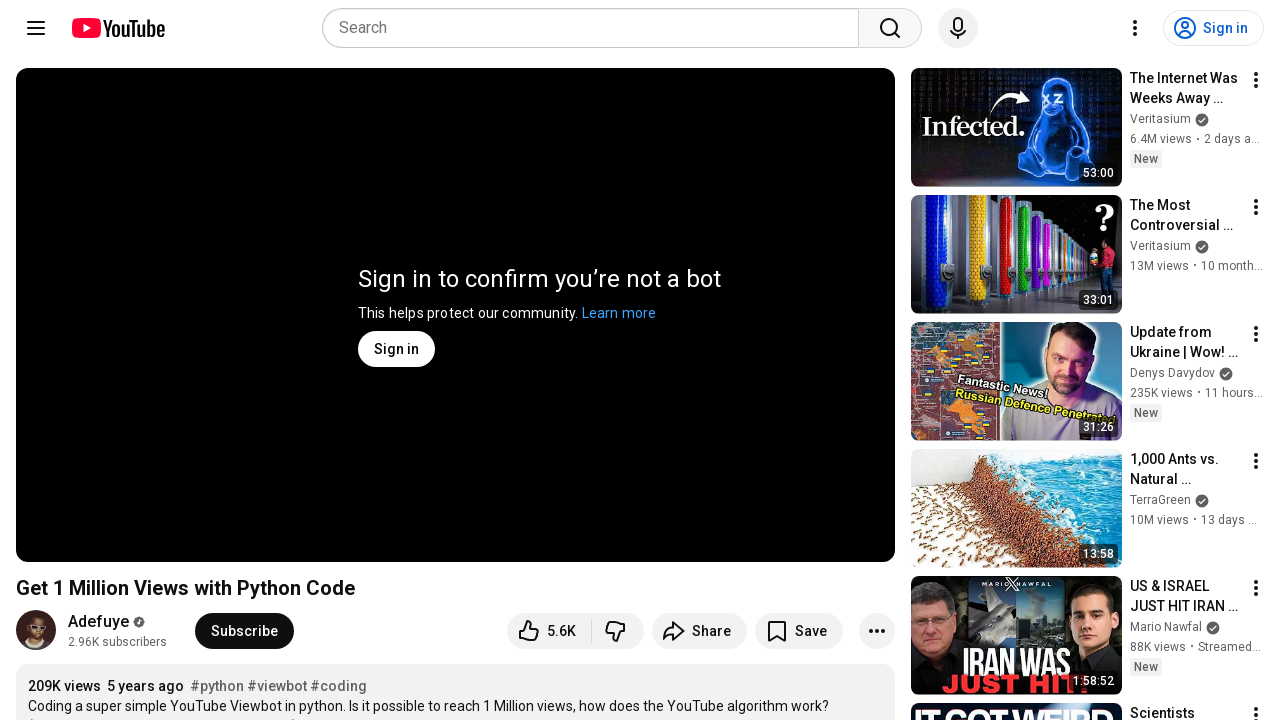

Refreshed the YouTube video page (iteration 5)
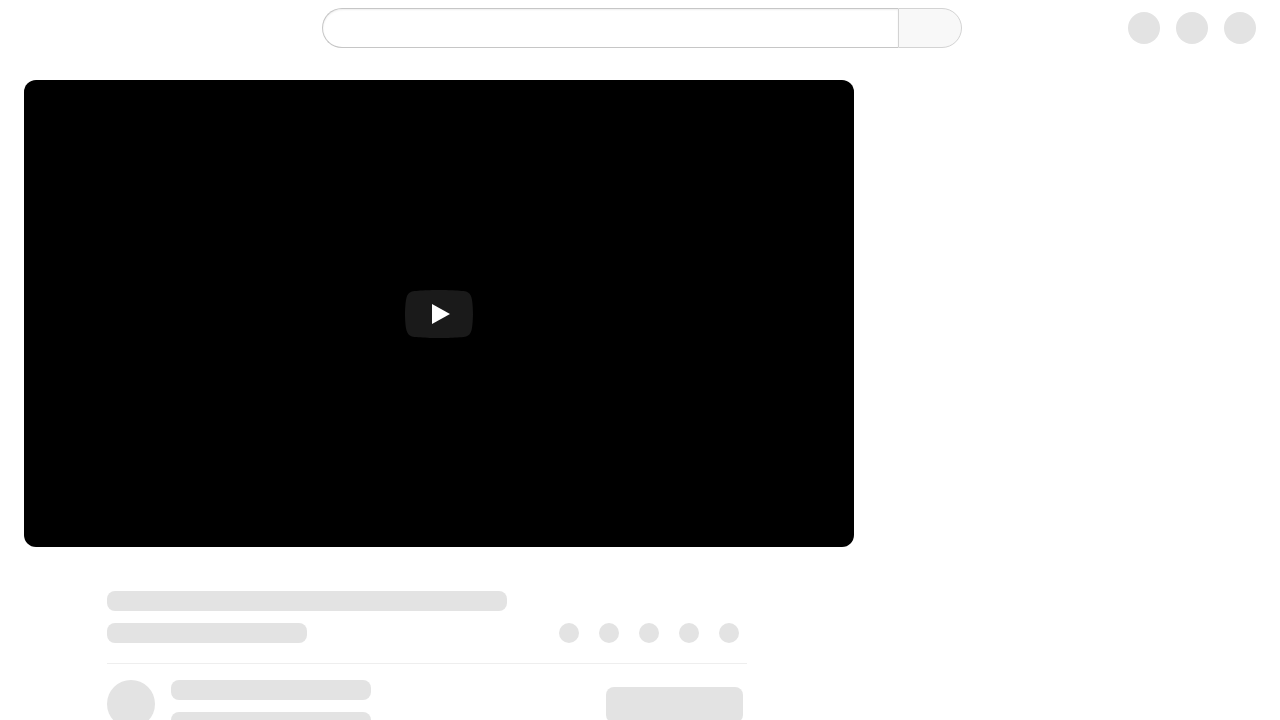

Waited 2 seconds before refresh (iteration 6)
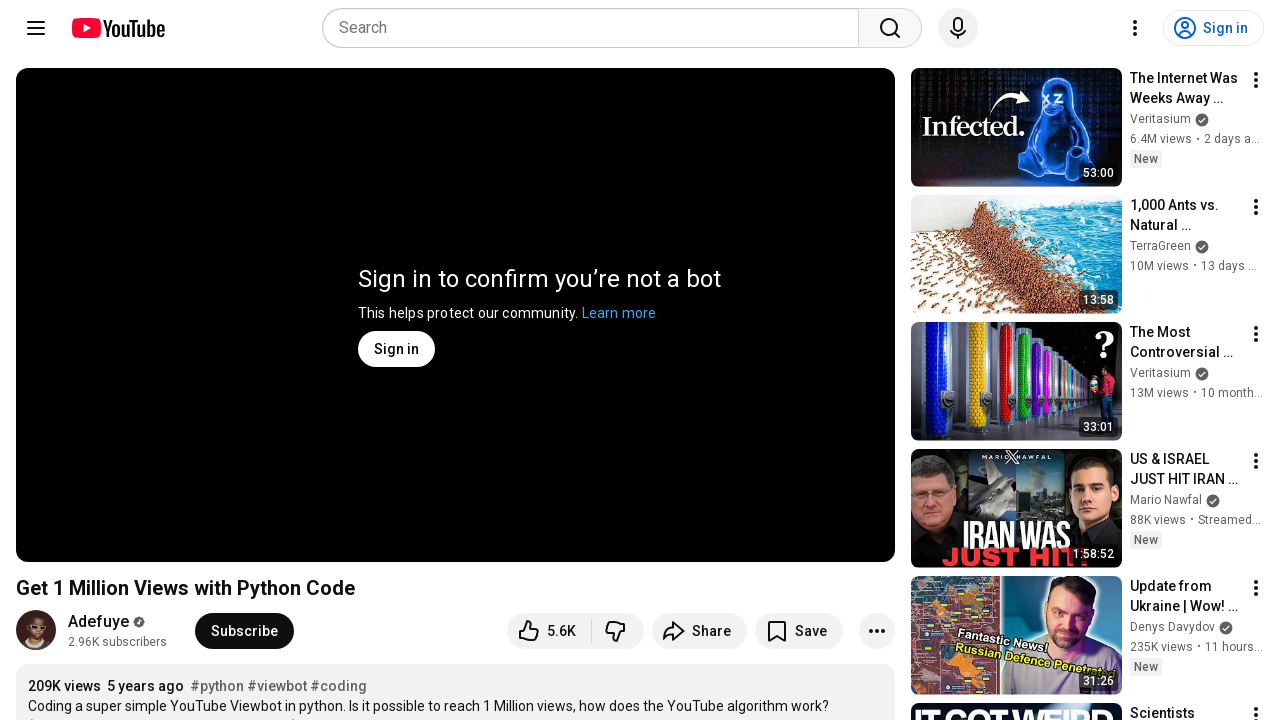

Refreshed the YouTube video page (iteration 6)
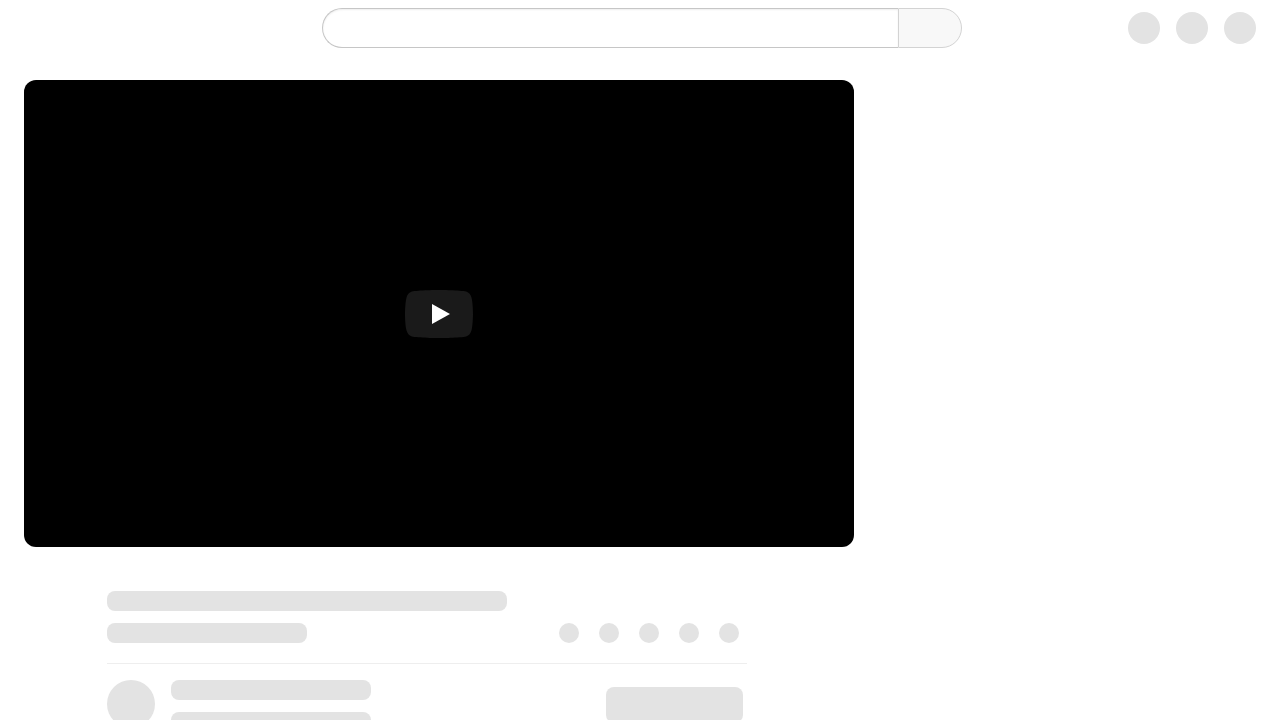

Waited 2 seconds before refresh (iteration 7)
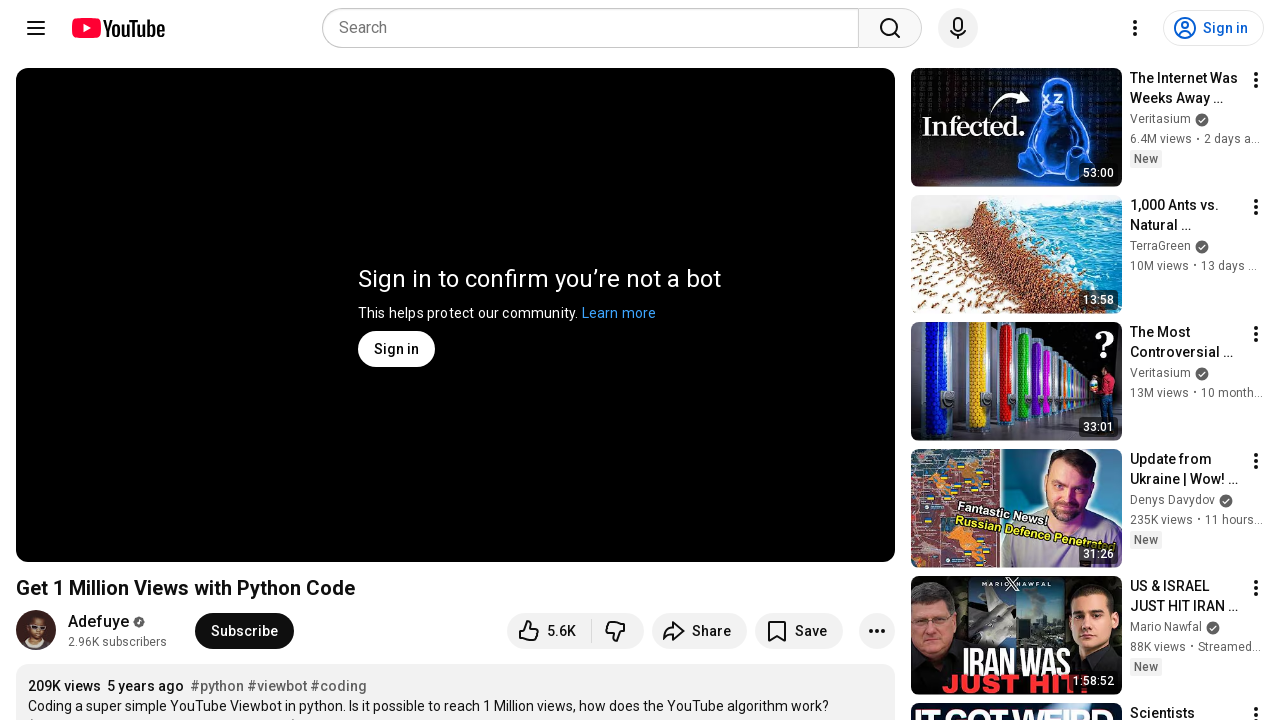

Refreshed the YouTube video page (iteration 7)
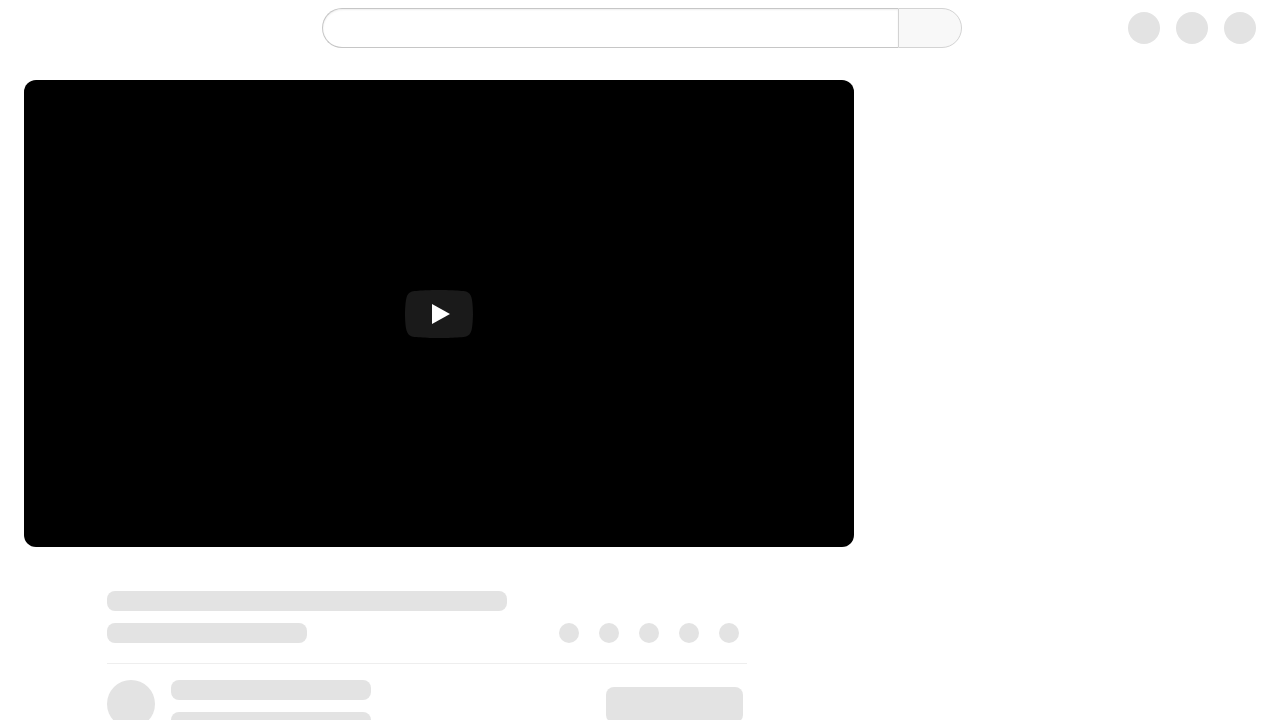

Waited 2 seconds before refresh (iteration 8)
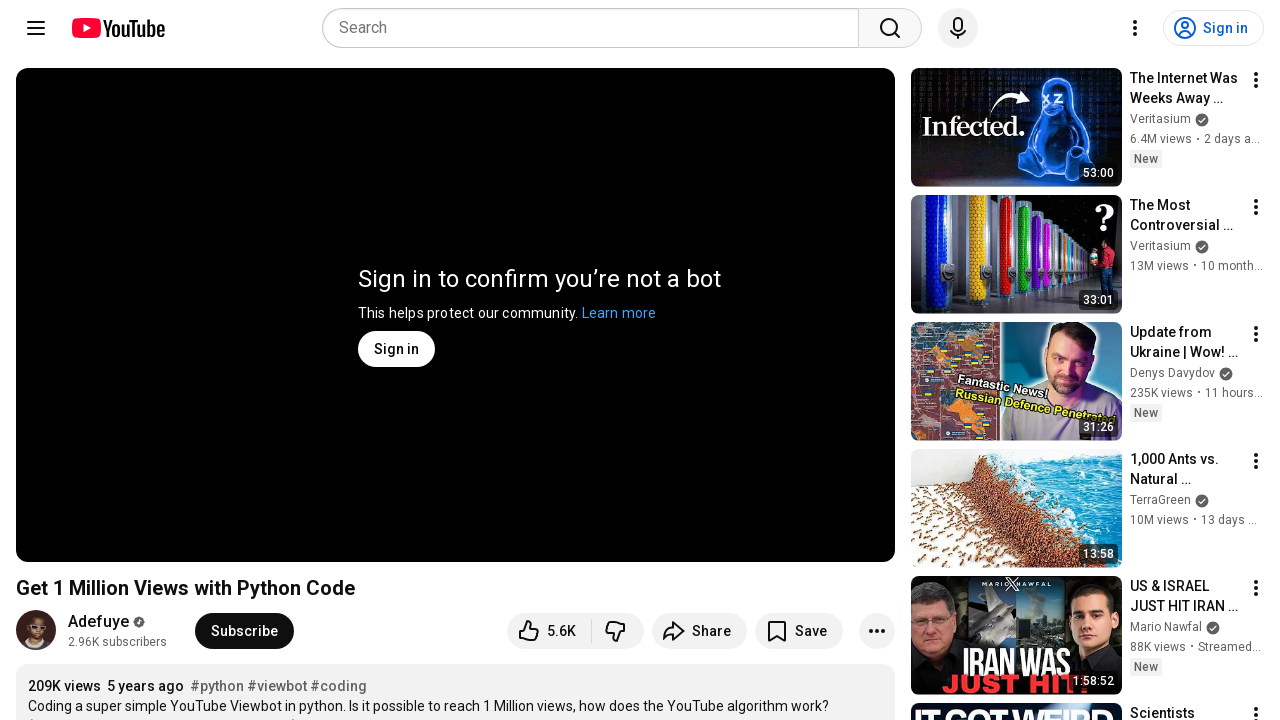

Refreshed the YouTube video page (iteration 8)
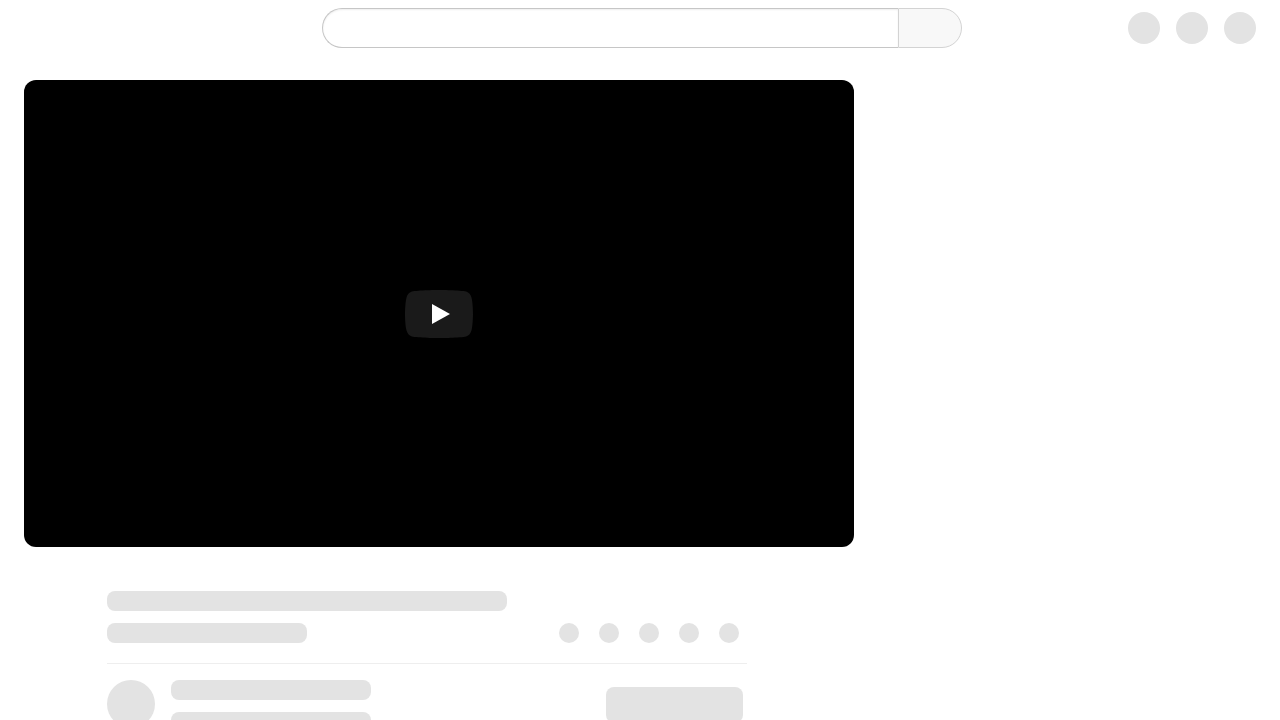

Waited 2 seconds before refresh (iteration 9)
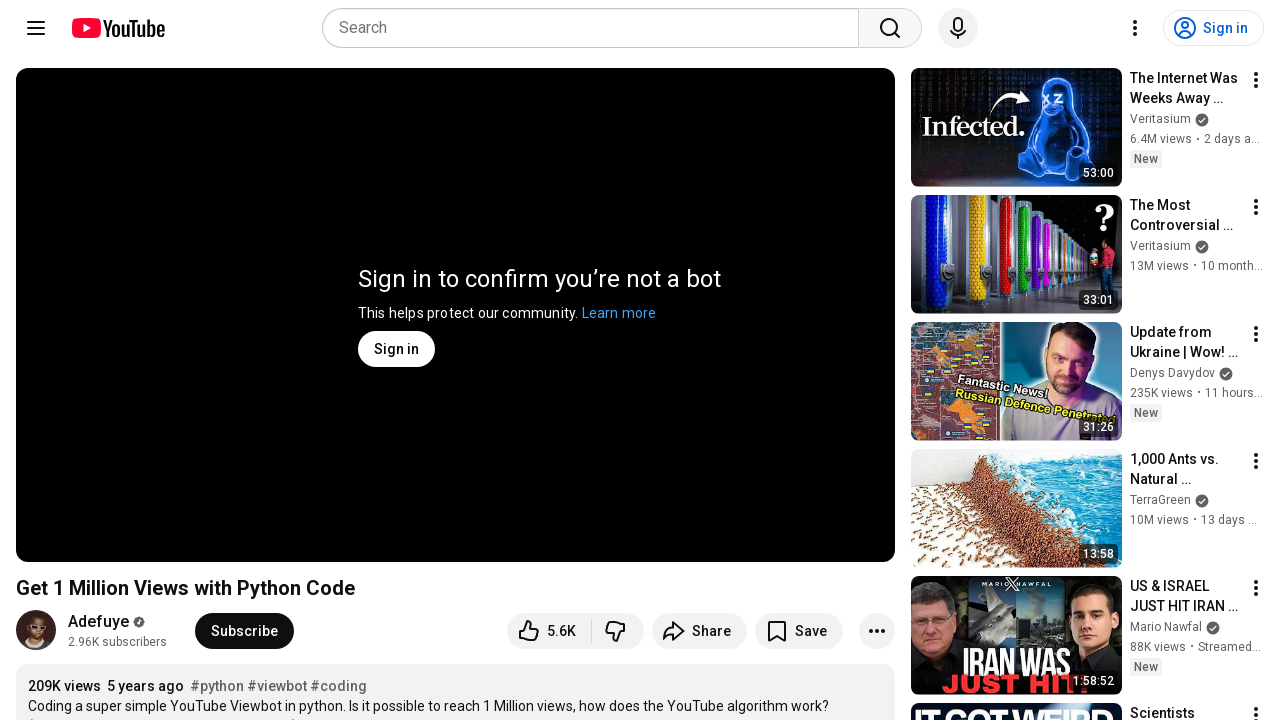

Refreshed the YouTube video page (iteration 9)
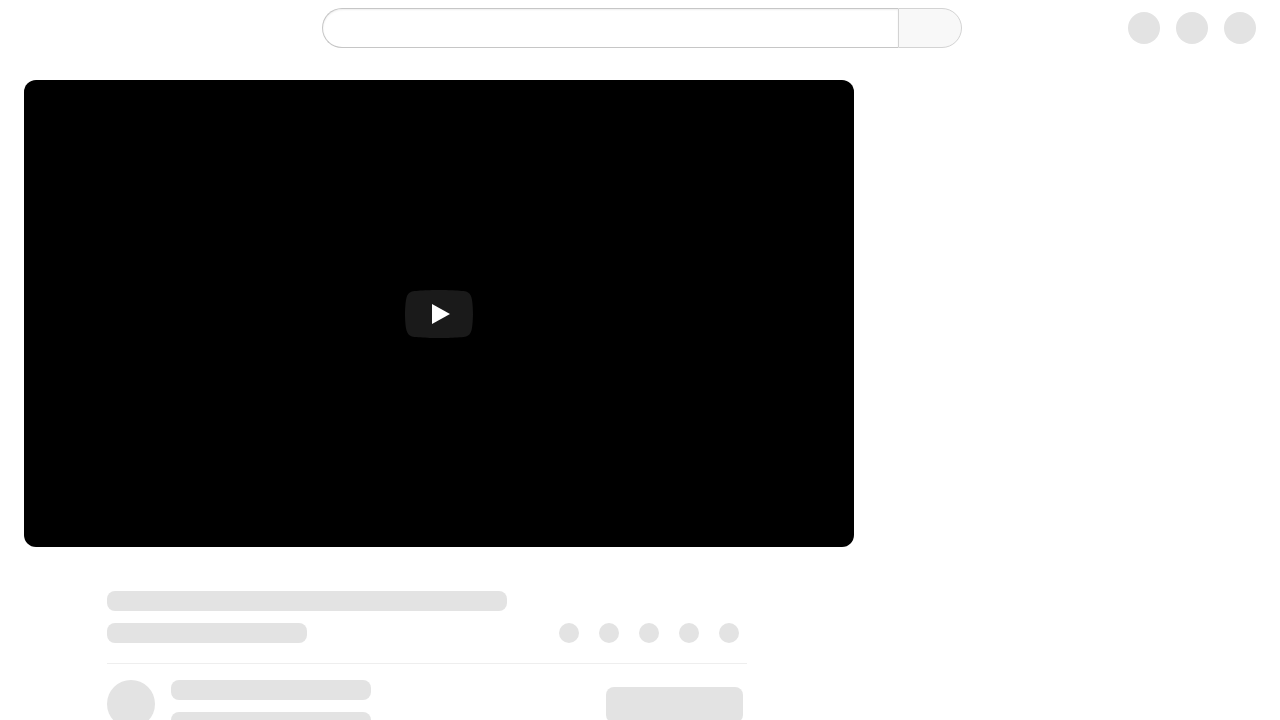

Waited 2 seconds before refresh (iteration 10)
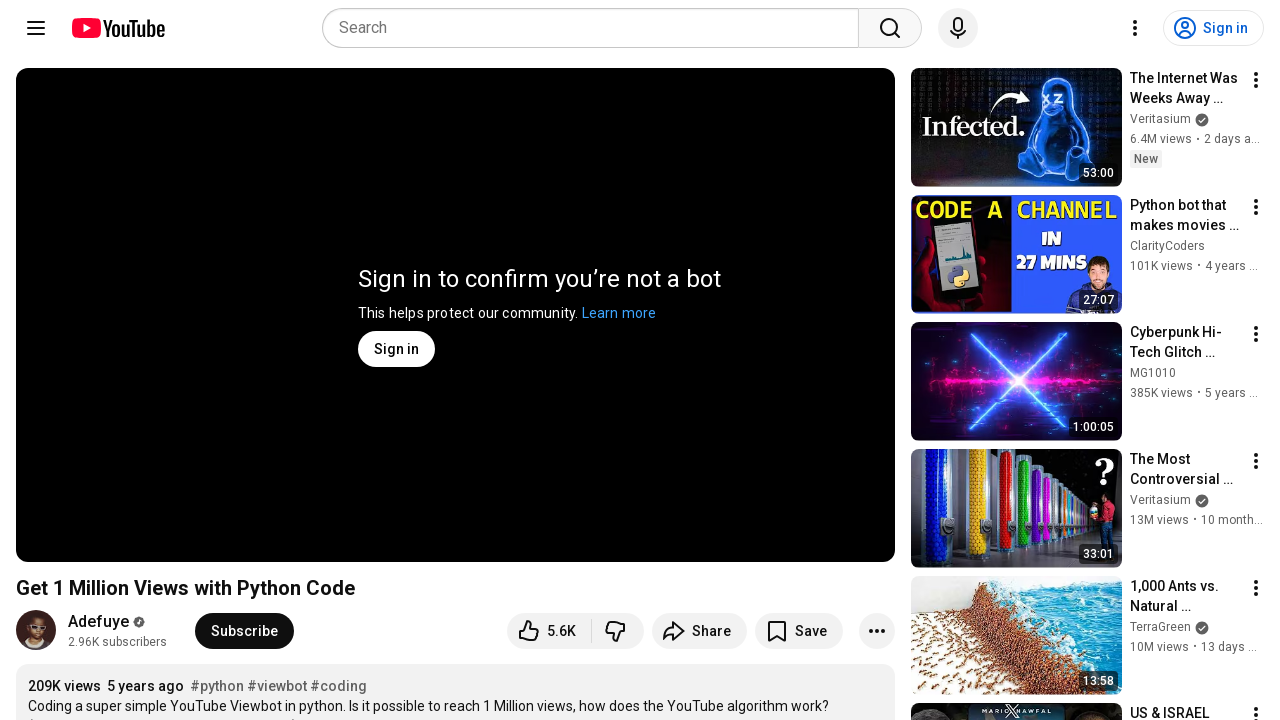

Refreshed the YouTube video page (iteration 10)
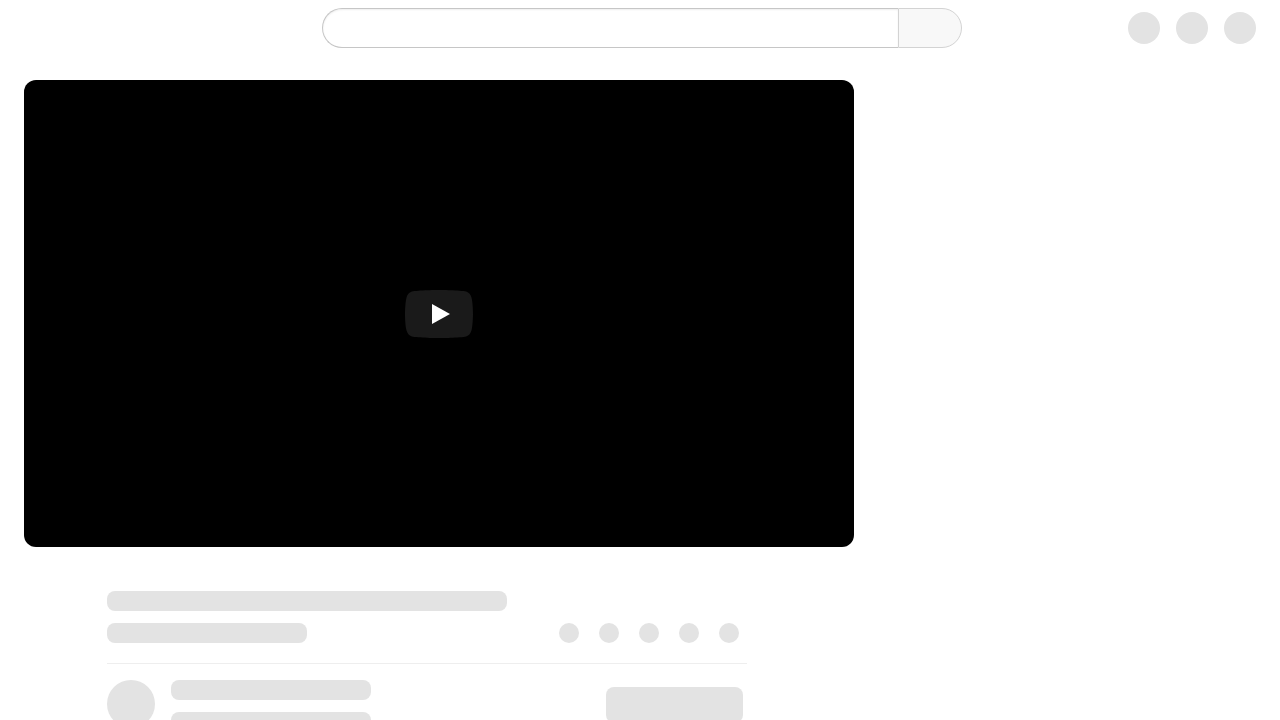

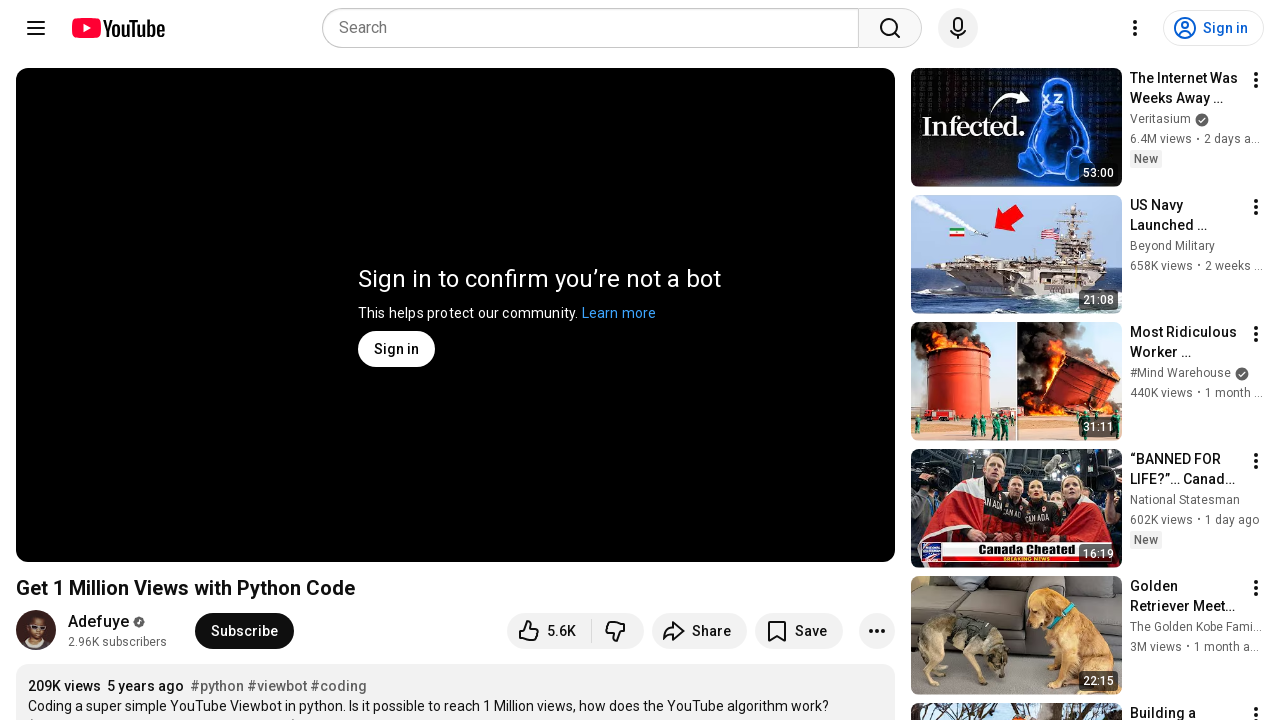